Tests adding todo items to the list by filling the input field and pressing Enter, then verifying items appear

Starting URL: https://demo.playwright.dev/todomvc

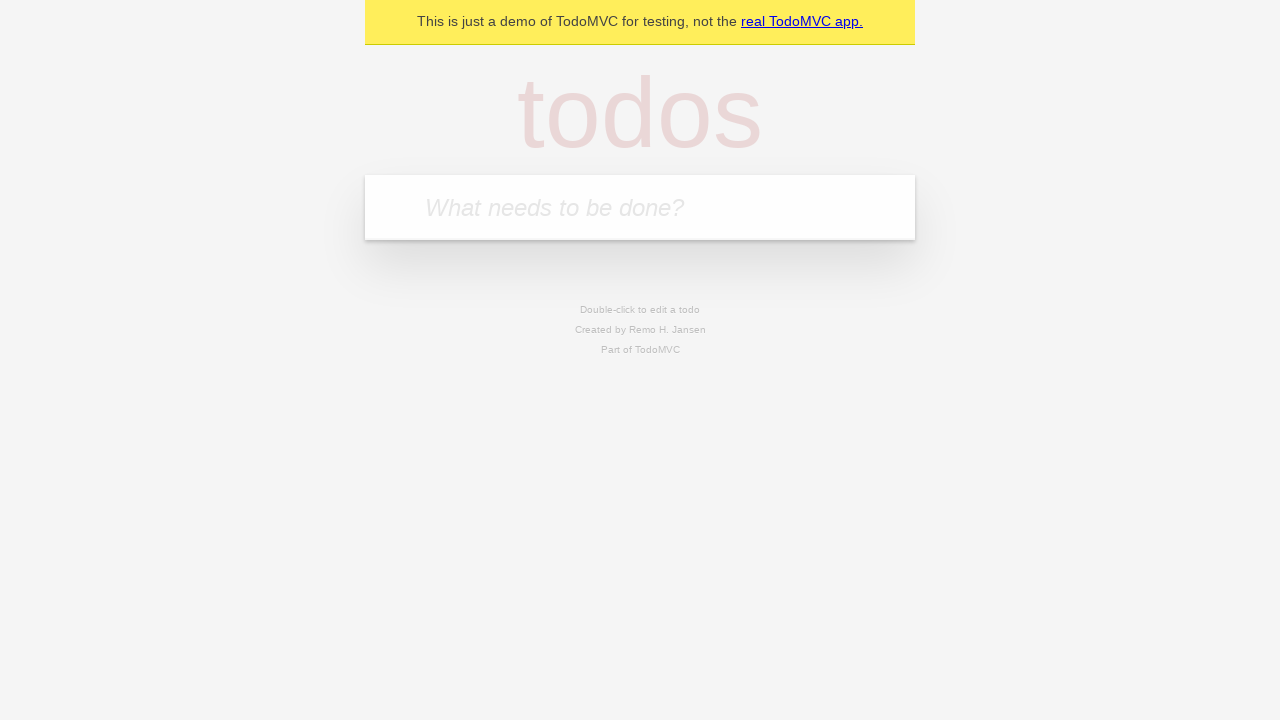

Filled todo input field with 'buy some cheese' on internal:attr=[placeholder="What needs to be done?"i]
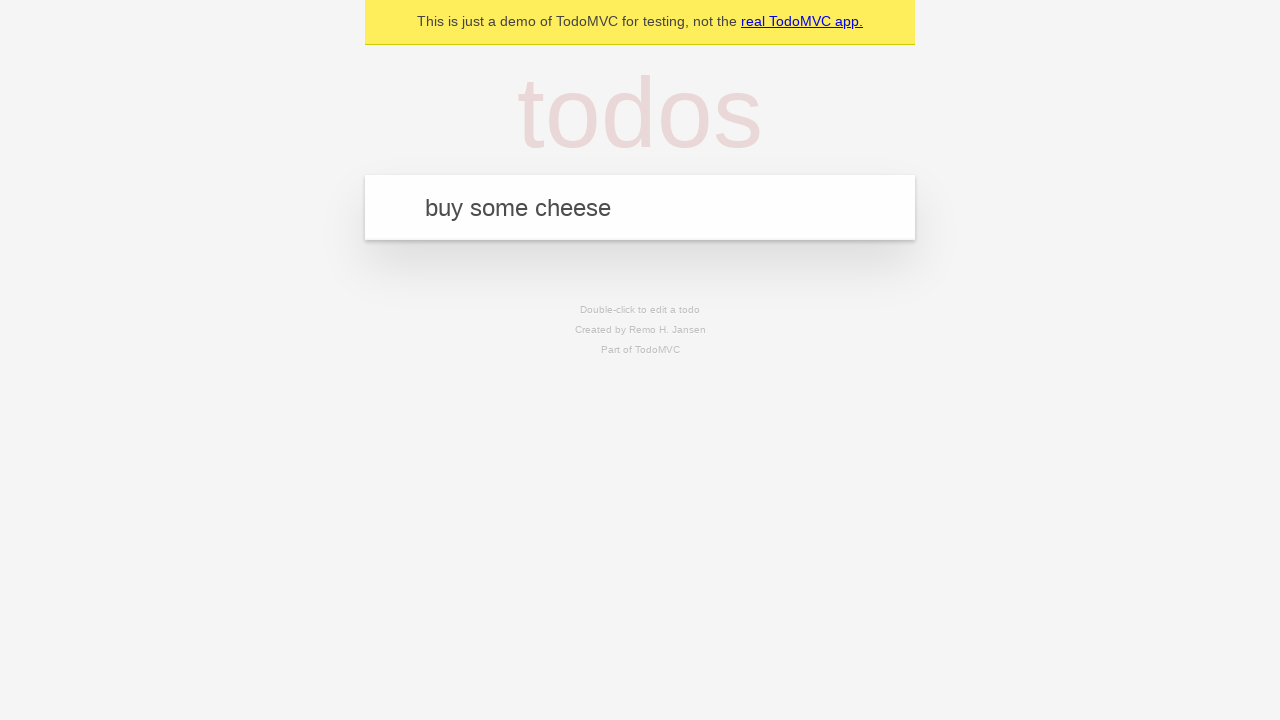

Pressed Enter to add first todo item on internal:attr=[placeholder="What needs to be done?"i]
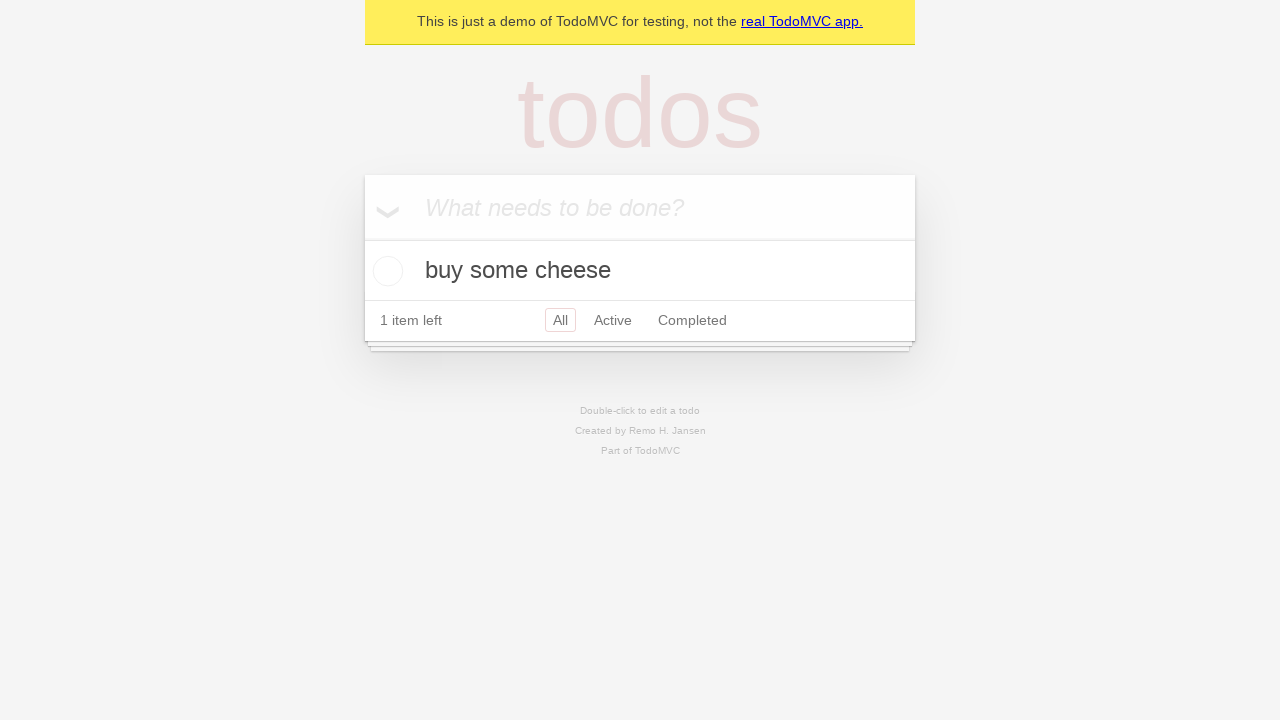

First todo item appeared in the list
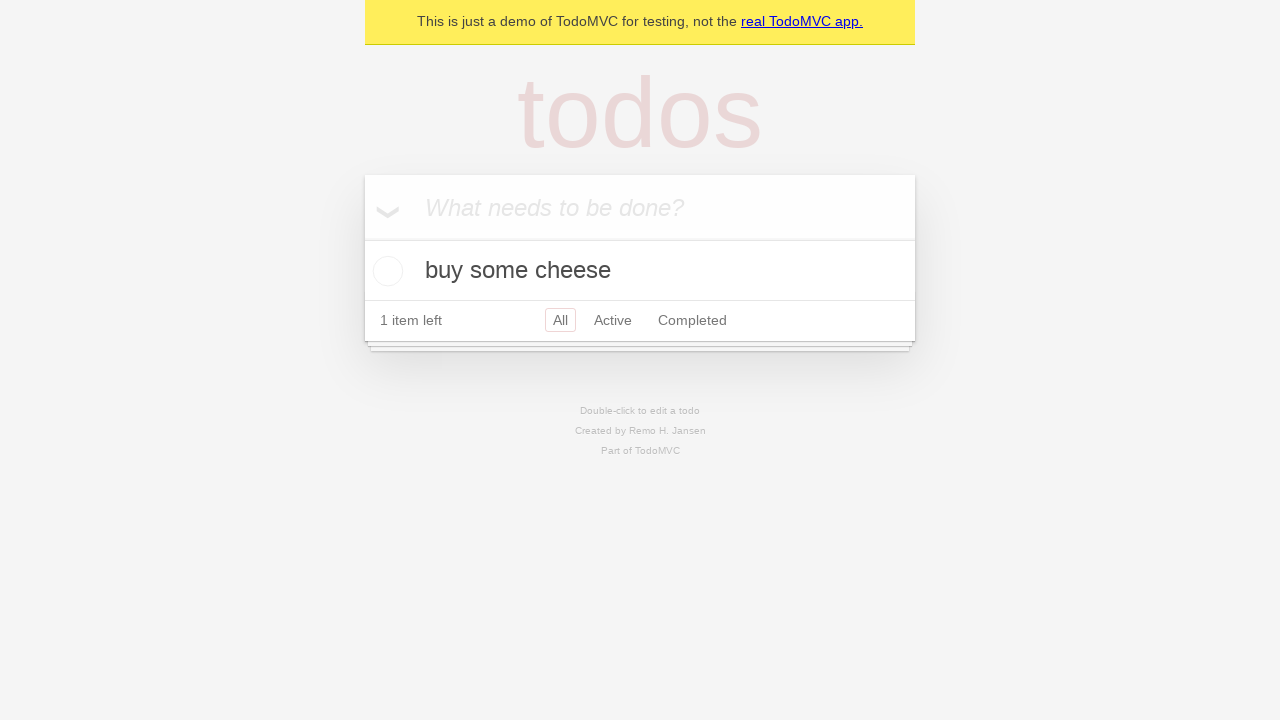

Filled todo input field with 'feed the cat' on internal:attr=[placeholder="What needs to be done?"i]
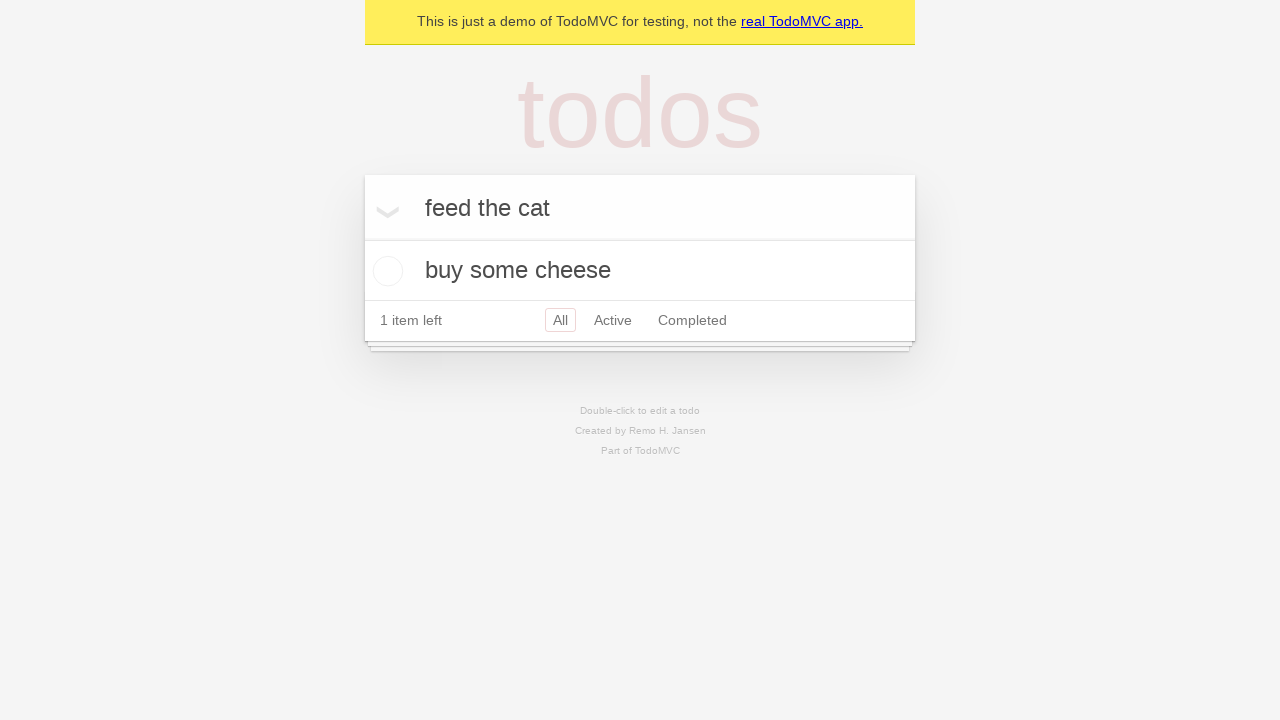

Pressed Enter to add second todo item on internal:attr=[placeholder="What needs to be done?"i]
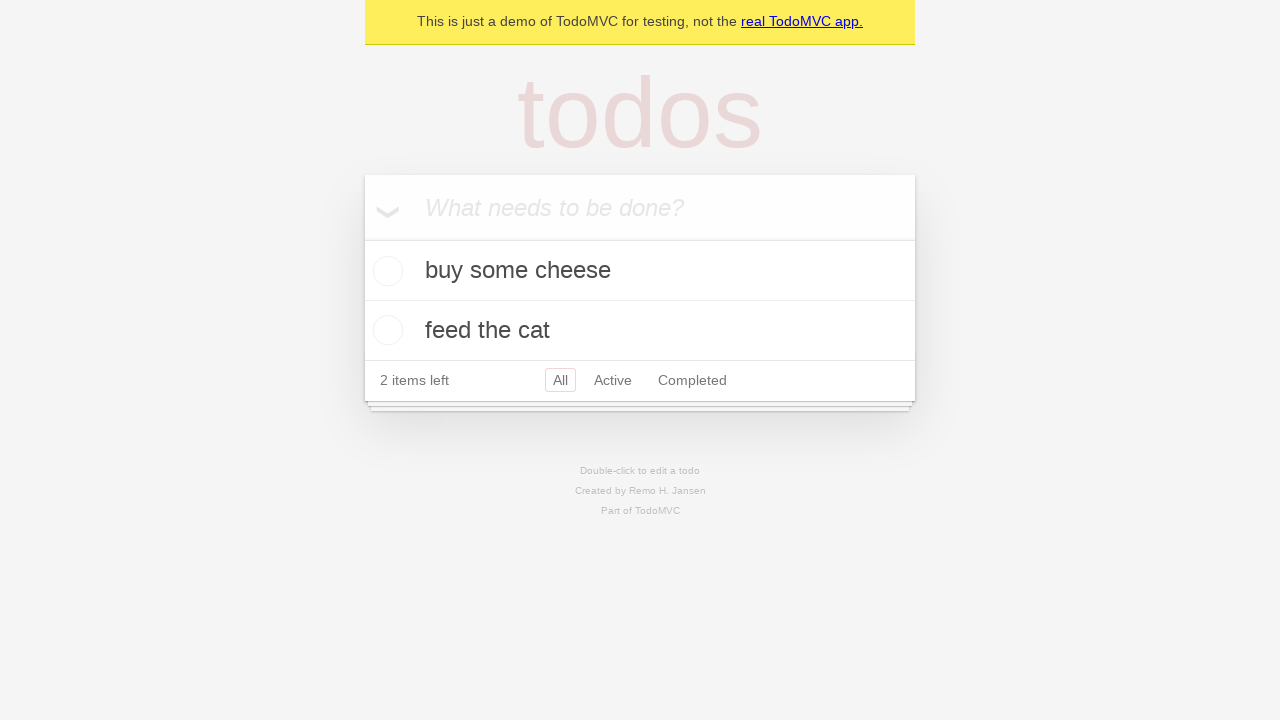

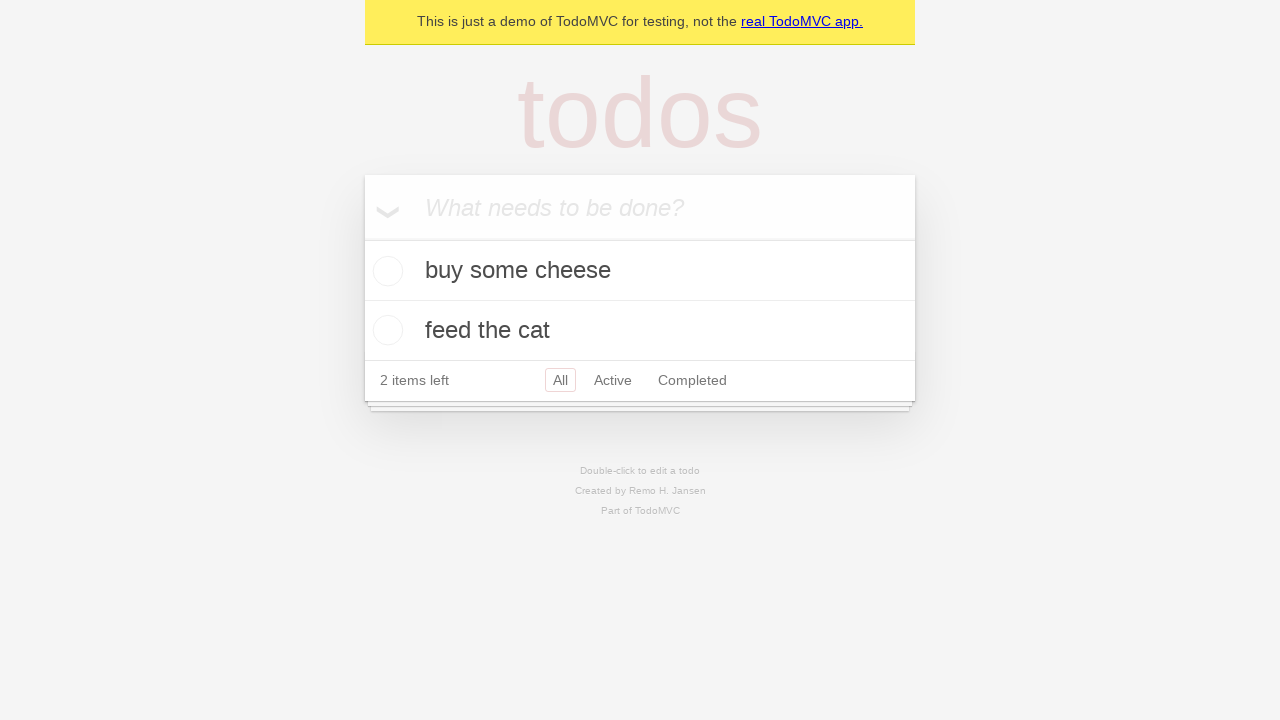